Tests a date picker component by selecting a specific date (October 17, 2020) from dropdown menus for month, year, and day, then verifies the date field value.

Starting URL: https://demoqa.com/date-picker

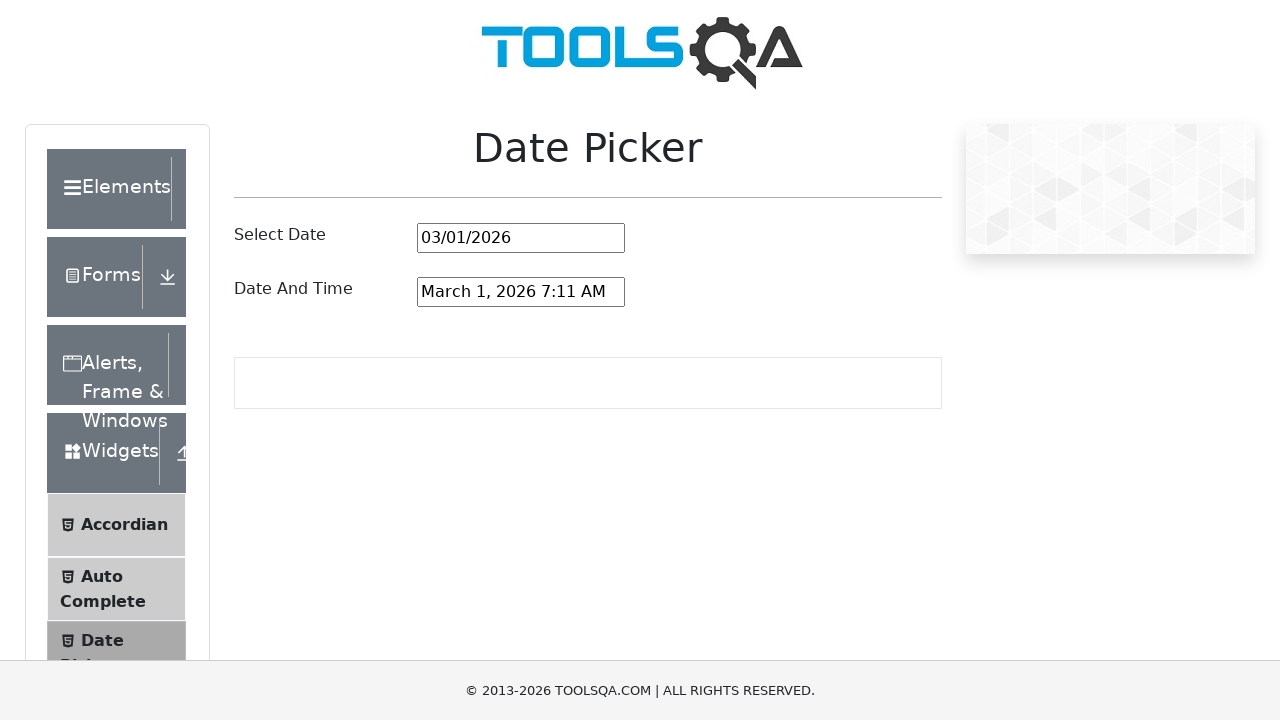

Clicked on date picker input to open calendar at (521, 238) on #datePickerMonthYearInput
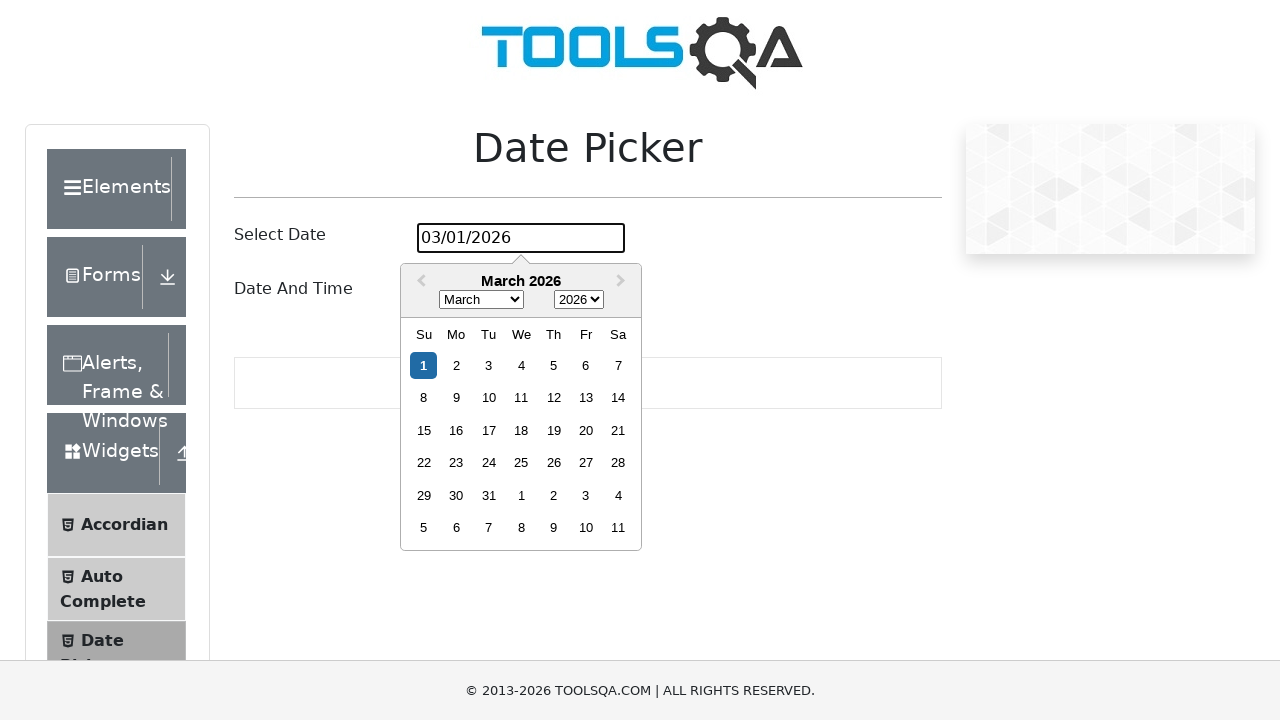

Selected October from month dropdown on select.react-datepicker__month-select
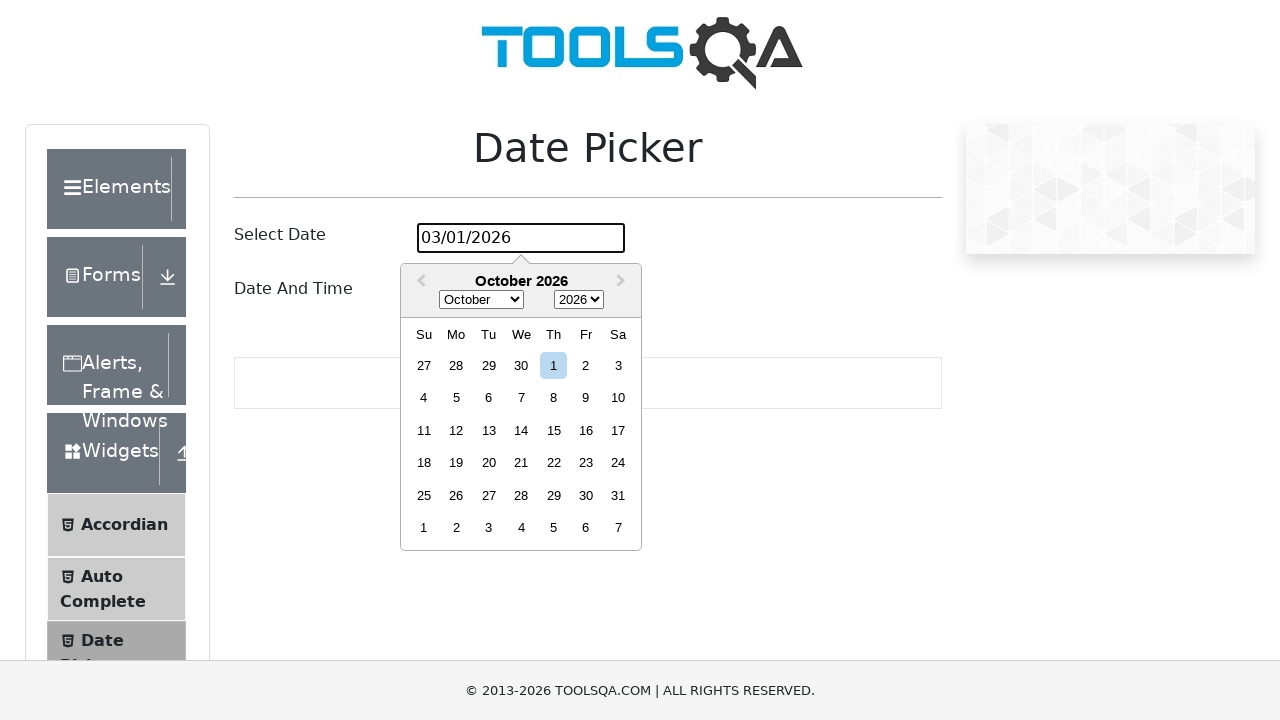

Selected 2020 from year dropdown on select.react-datepicker__year-select
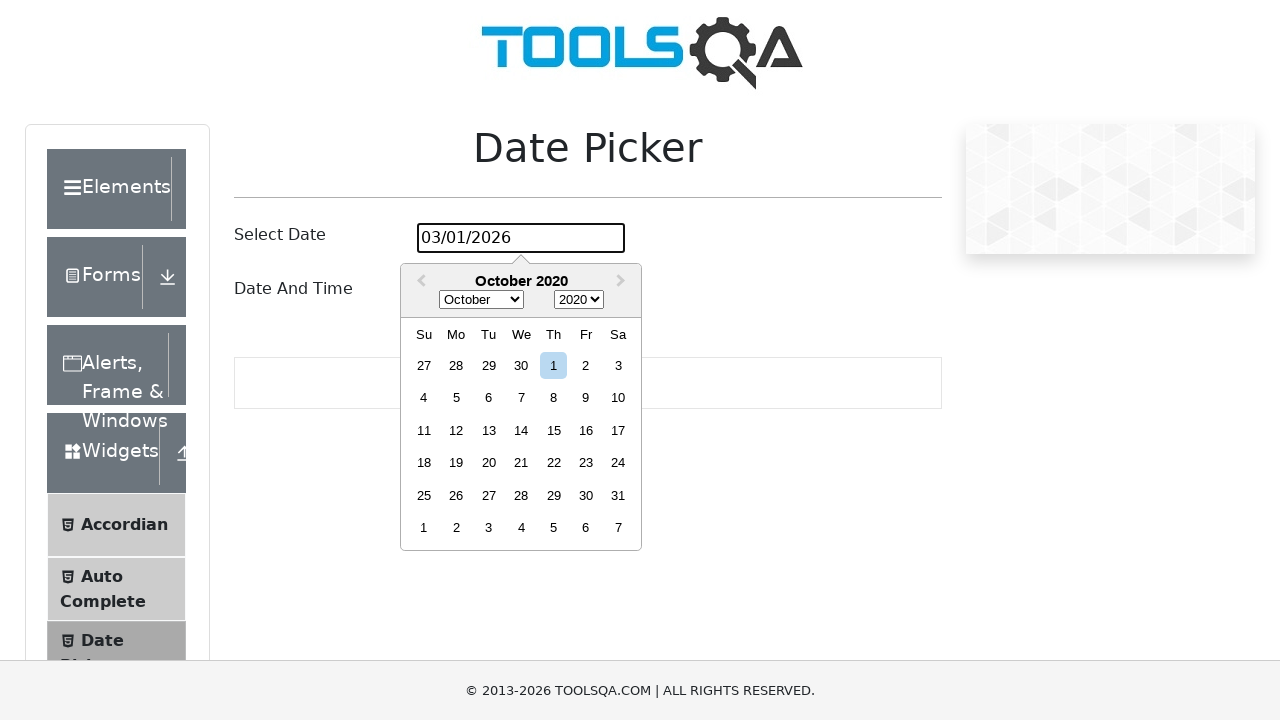

Clicked on day 17 in the calendar at (618, 430) on div.react-datepicker__week div:has-text('17'):not(.react-datepicker__day--outsid
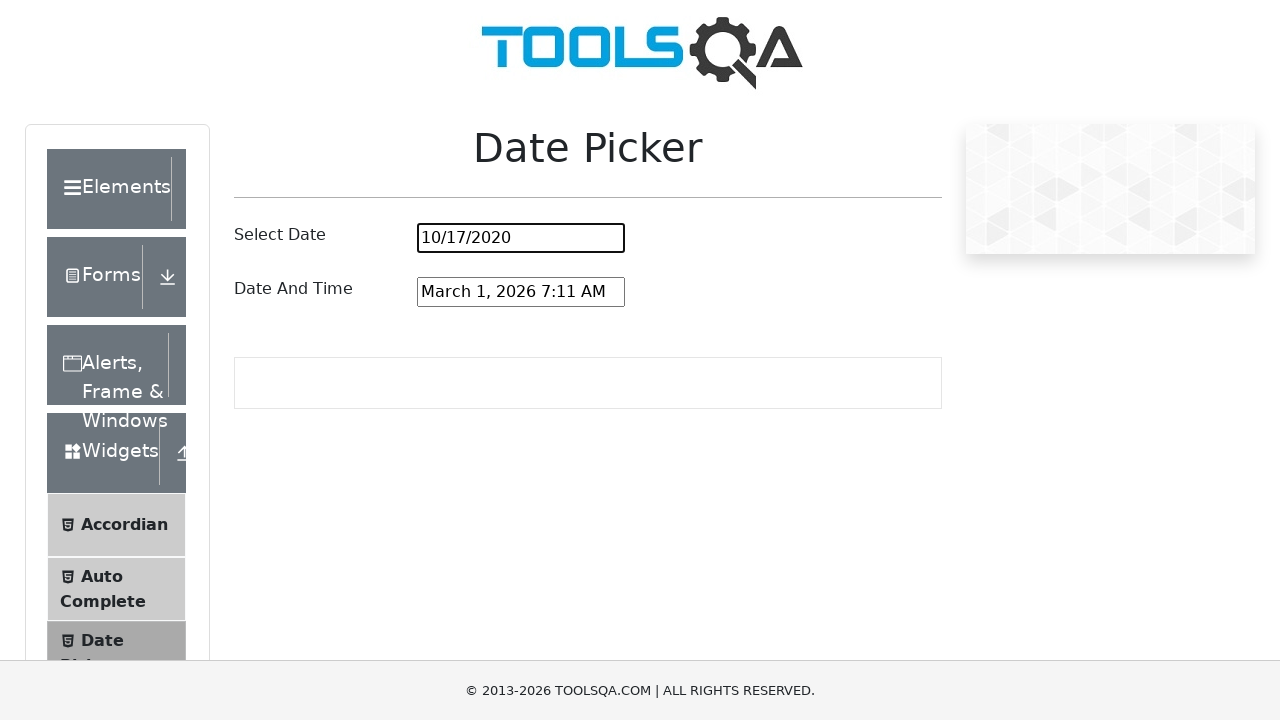

Verified calendar picker closed after date selection
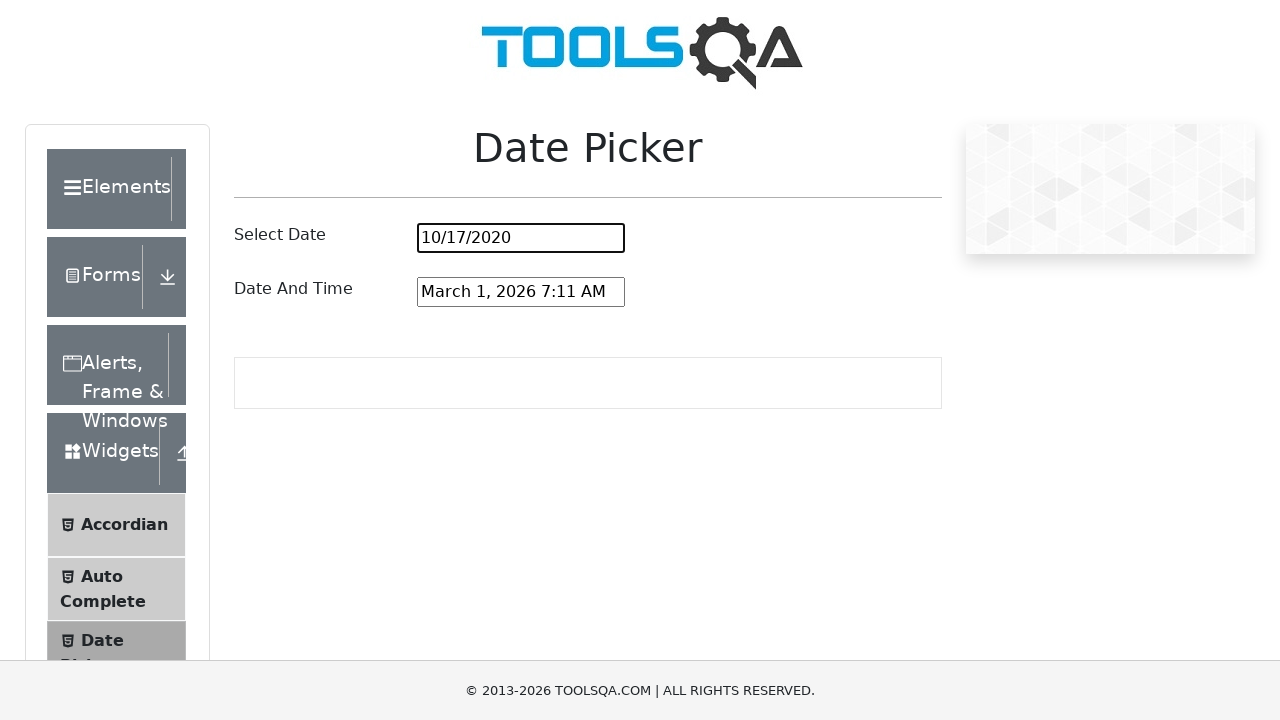

Retrieved date picker value: March 1, 2026 7:11 AM
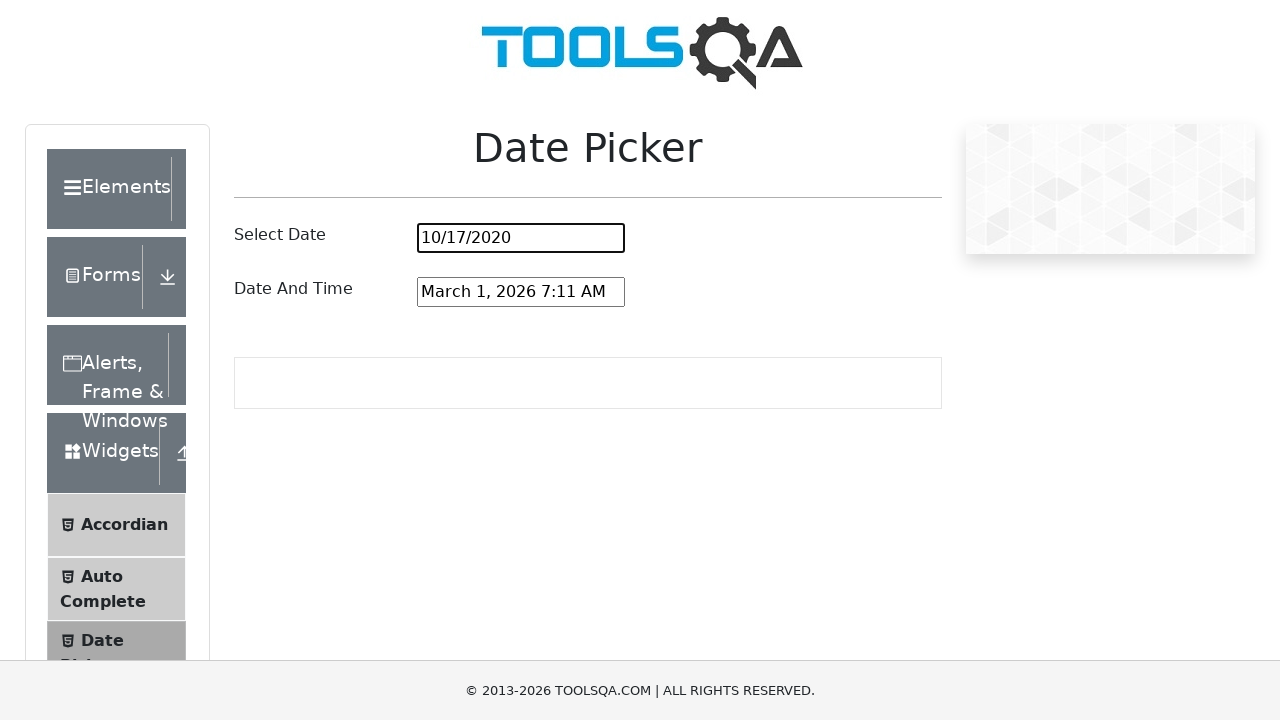

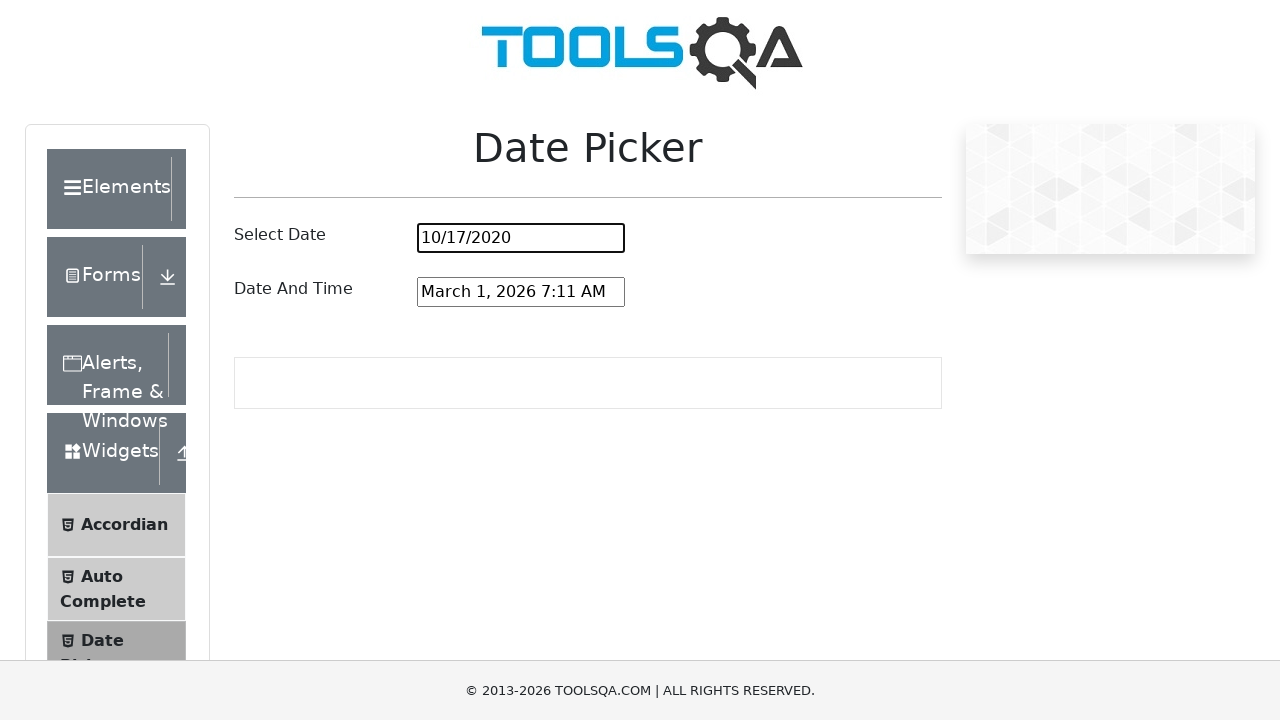